Tests that Clear completed button is hidden when there are no completed items

Starting URL: https://demo.playwright.dev/todomvc

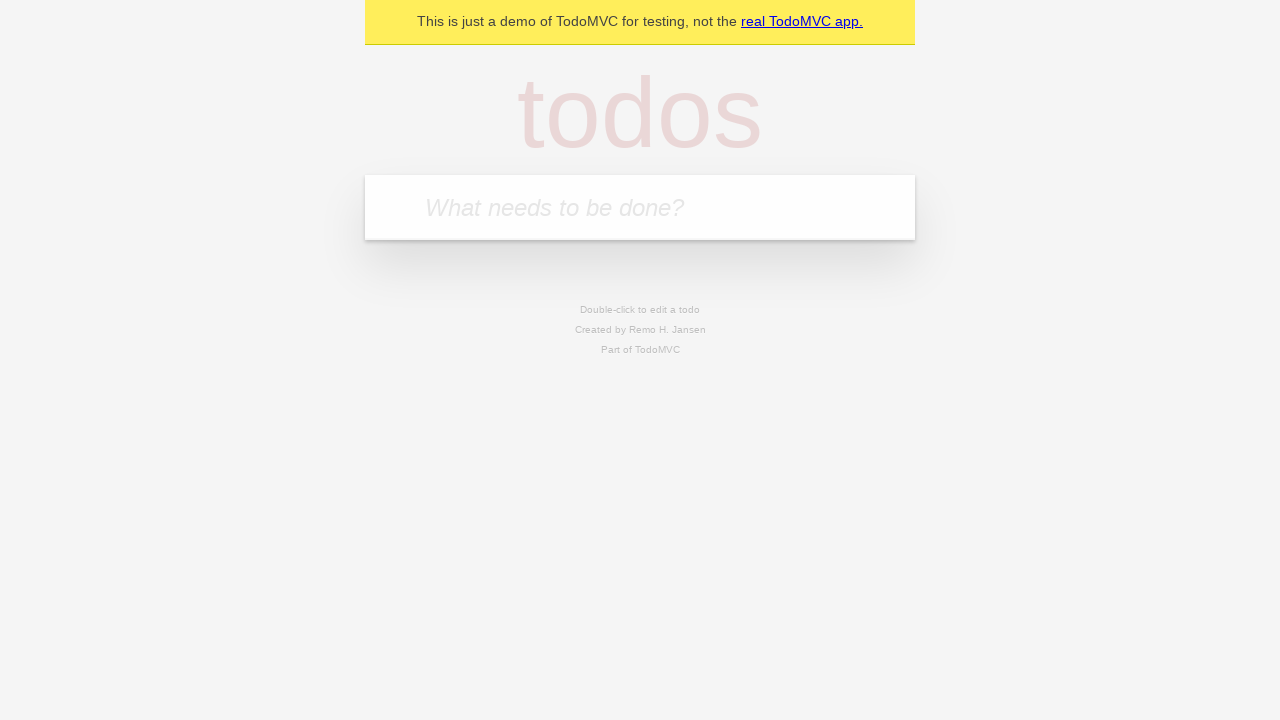

Filled new todo input with 'buy some cheese' on internal:attr=[placeholder="What needs to be done?"i]
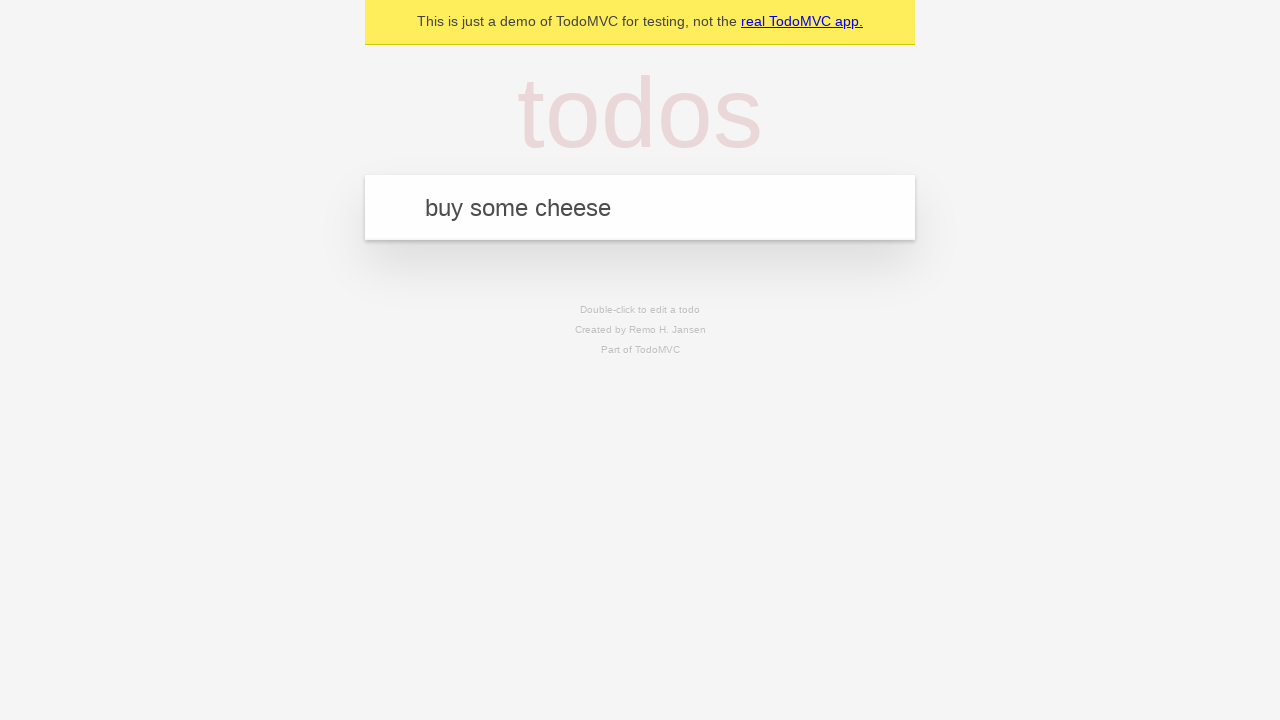

Pressed Enter to create todo 'buy some cheese' on internal:attr=[placeholder="What needs to be done?"i]
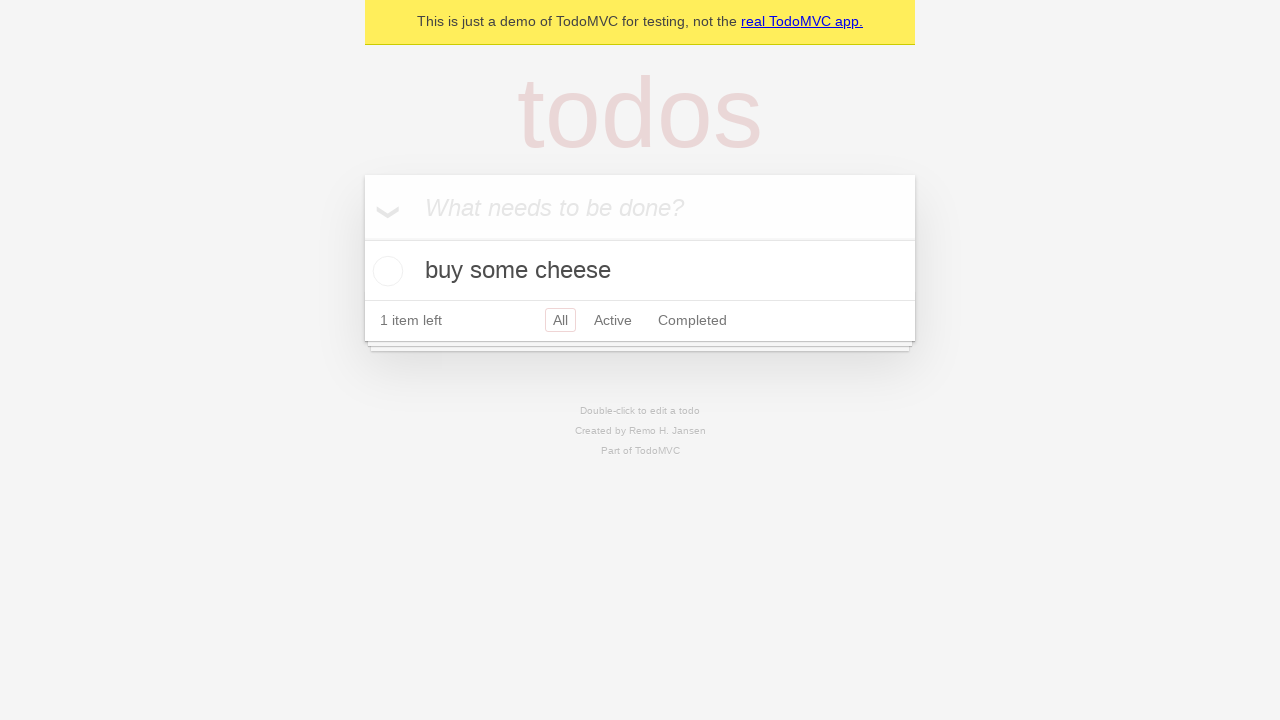

Filled new todo input with 'feed the cat' on internal:attr=[placeholder="What needs to be done?"i]
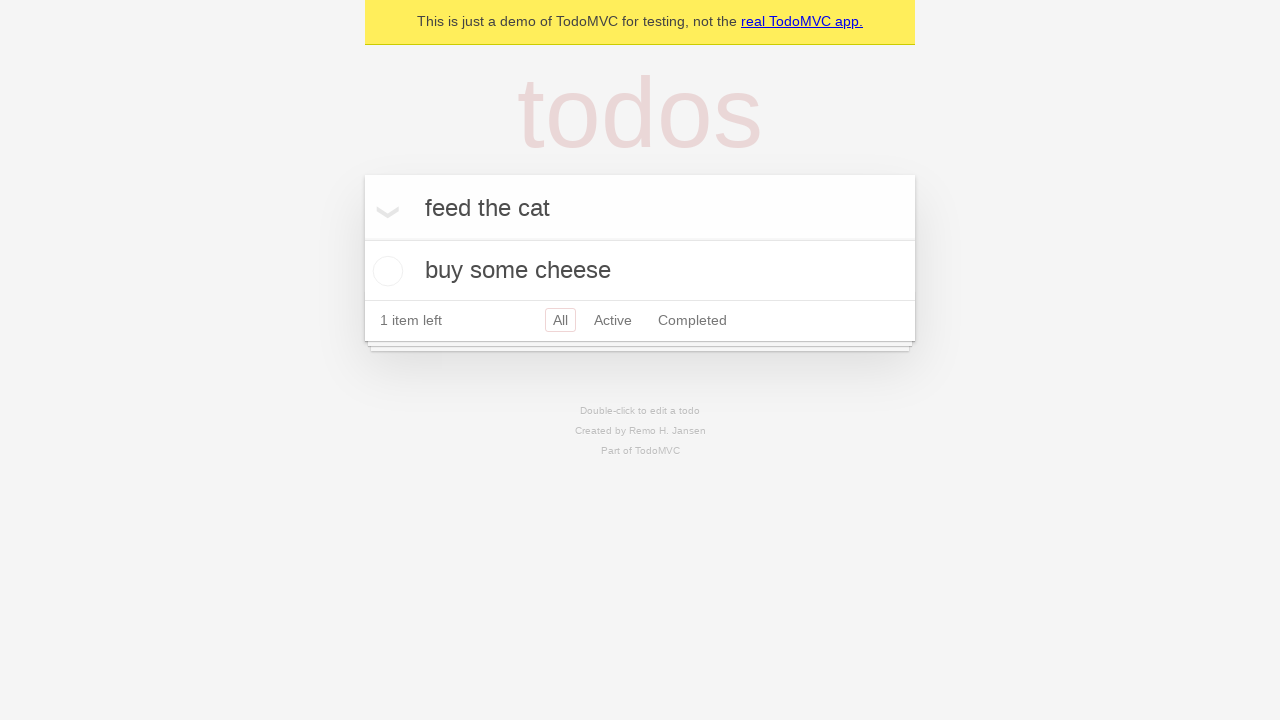

Pressed Enter to create todo 'feed the cat' on internal:attr=[placeholder="What needs to be done?"i]
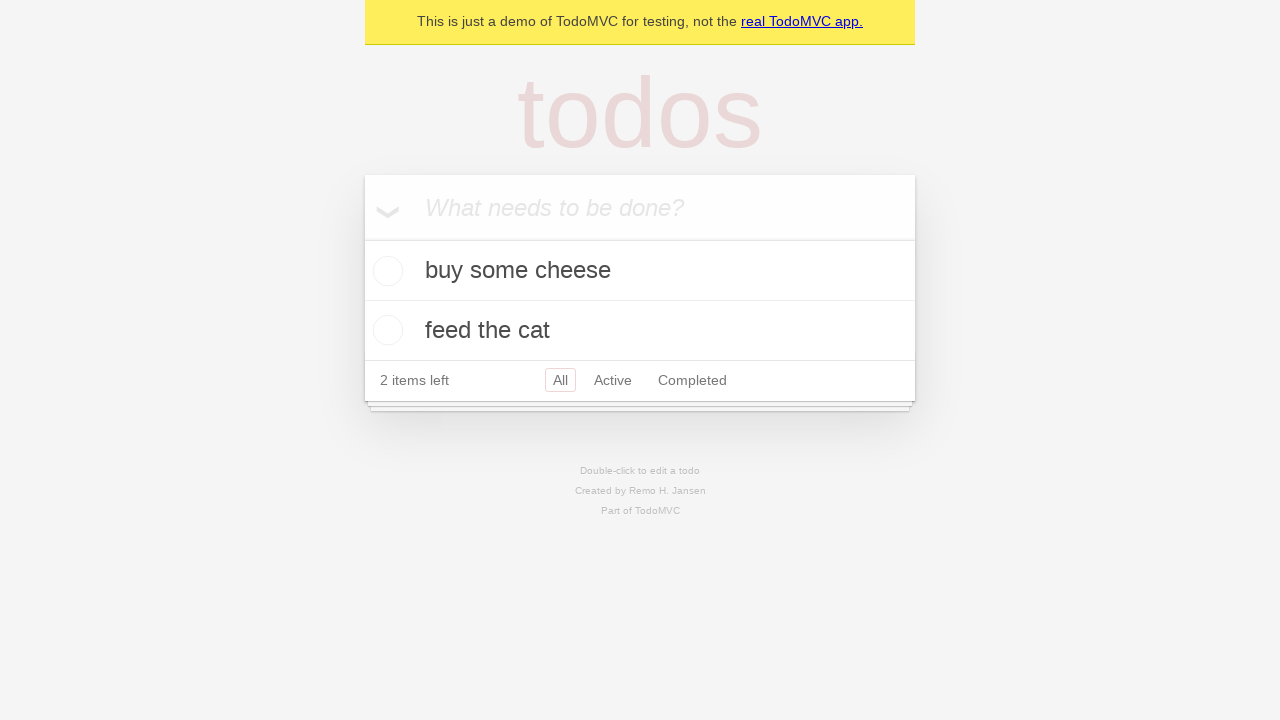

Filled new todo input with 'book a doctors appointment' on internal:attr=[placeholder="What needs to be done?"i]
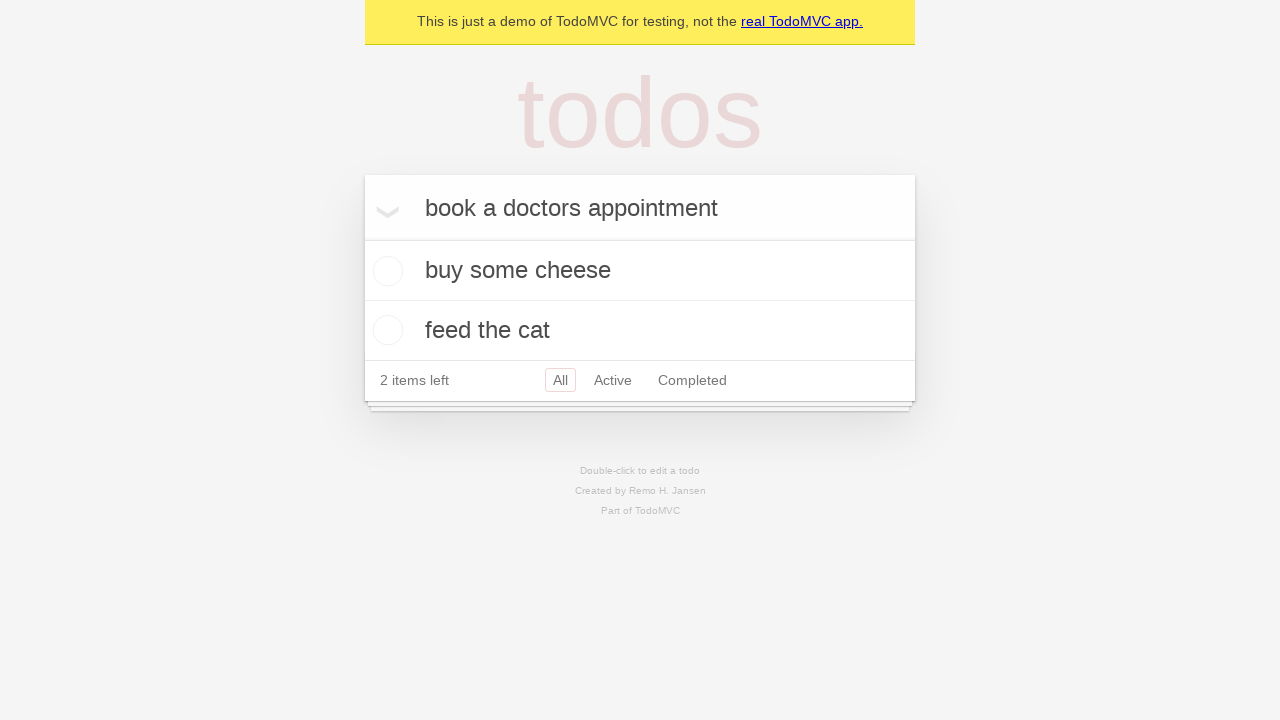

Pressed Enter to create todo 'book a doctors appointment' on internal:attr=[placeholder="What needs to be done?"i]
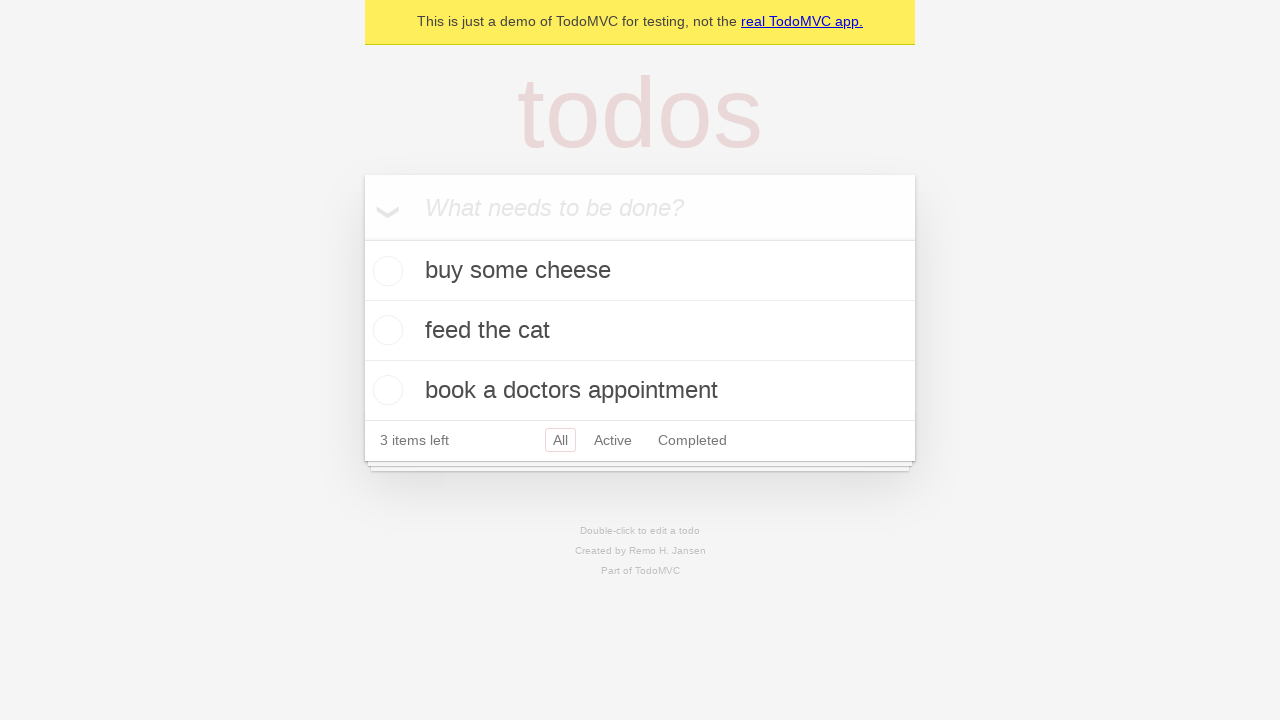

All 3 todos loaded and visible
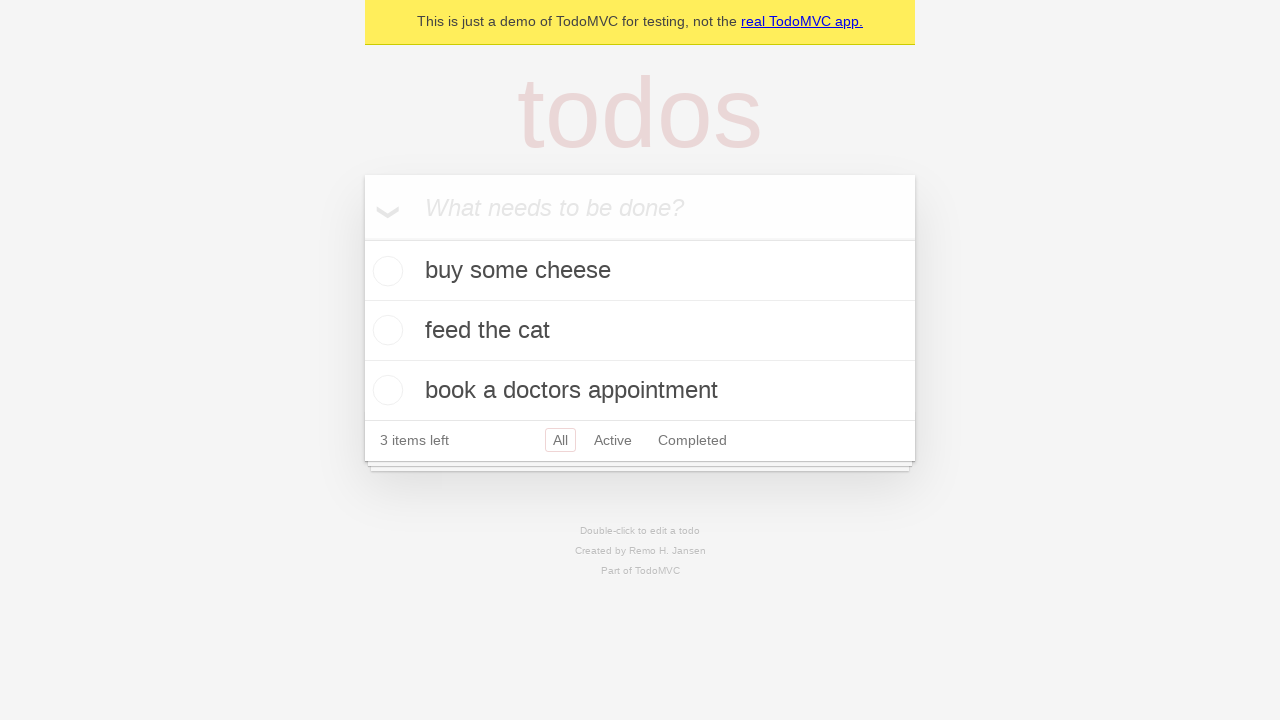

Checked the first todo item as completed at (385, 271) on .todo-list li .toggle >> nth=0
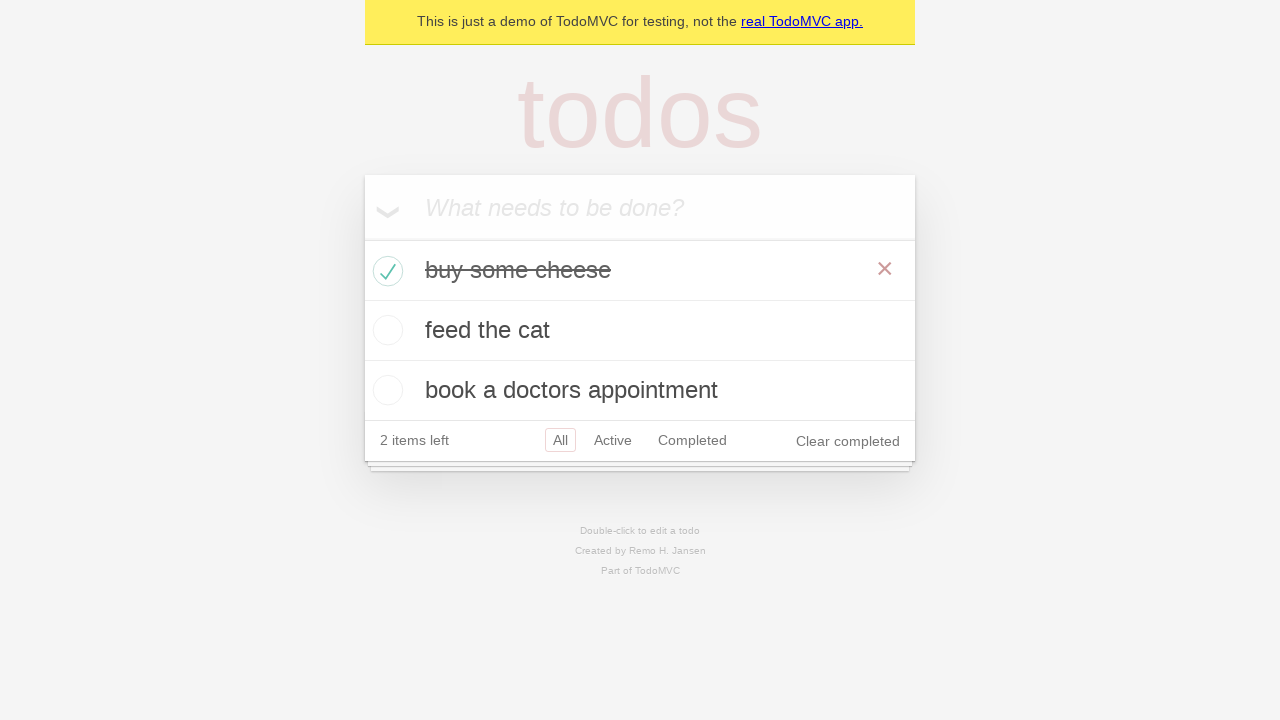

Clicked 'Clear completed' button to remove completed item at (848, 441) on internal:role=button[name="Clear completed"i]
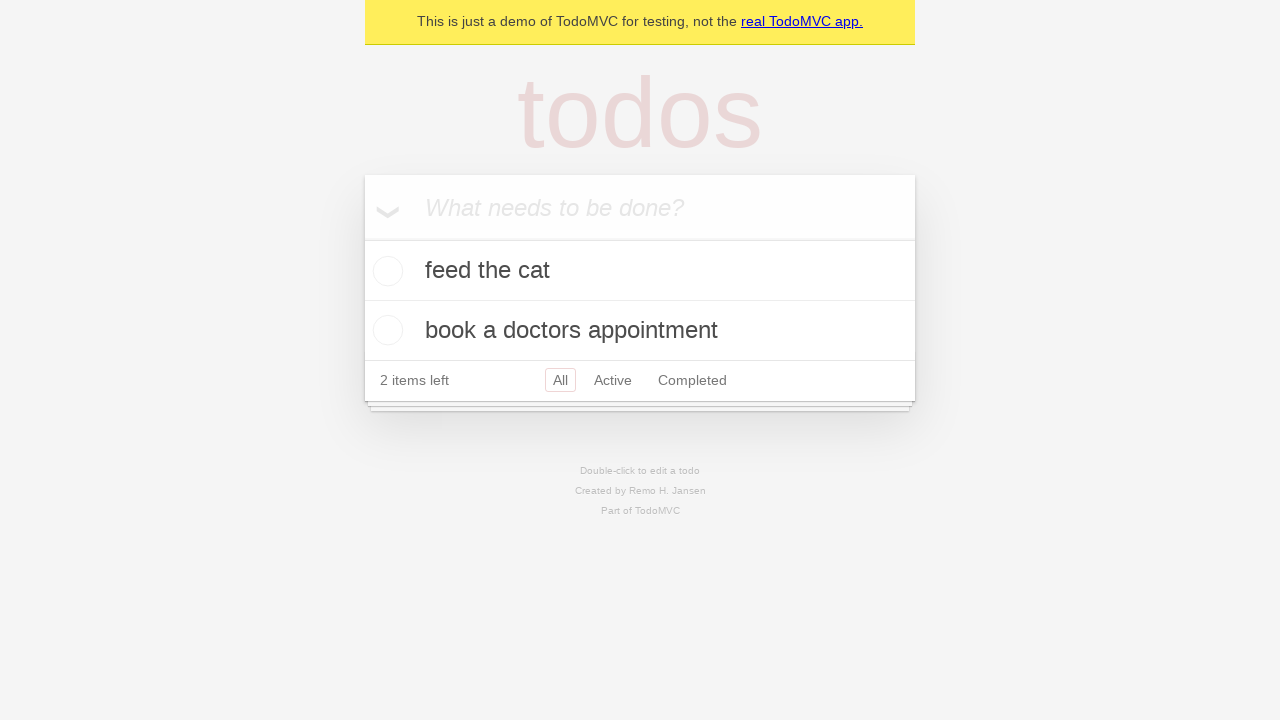

'Clear completed' button is now hidden (no completed items remaining)
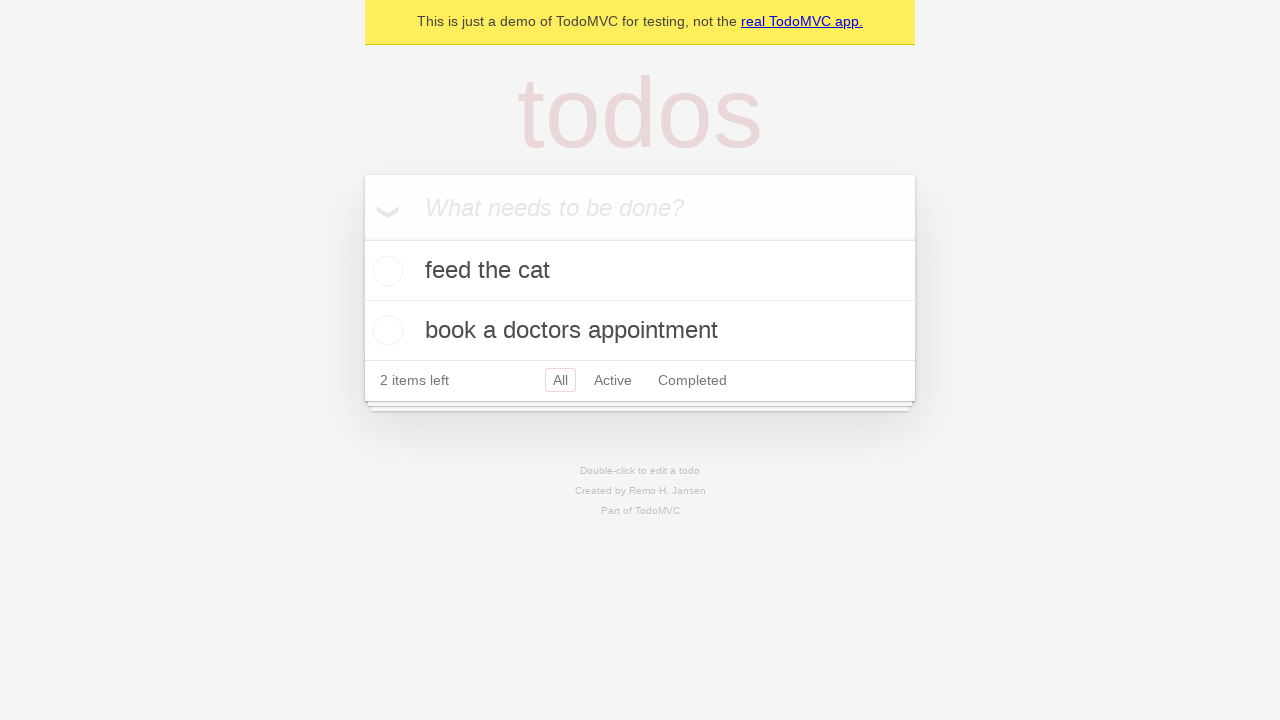

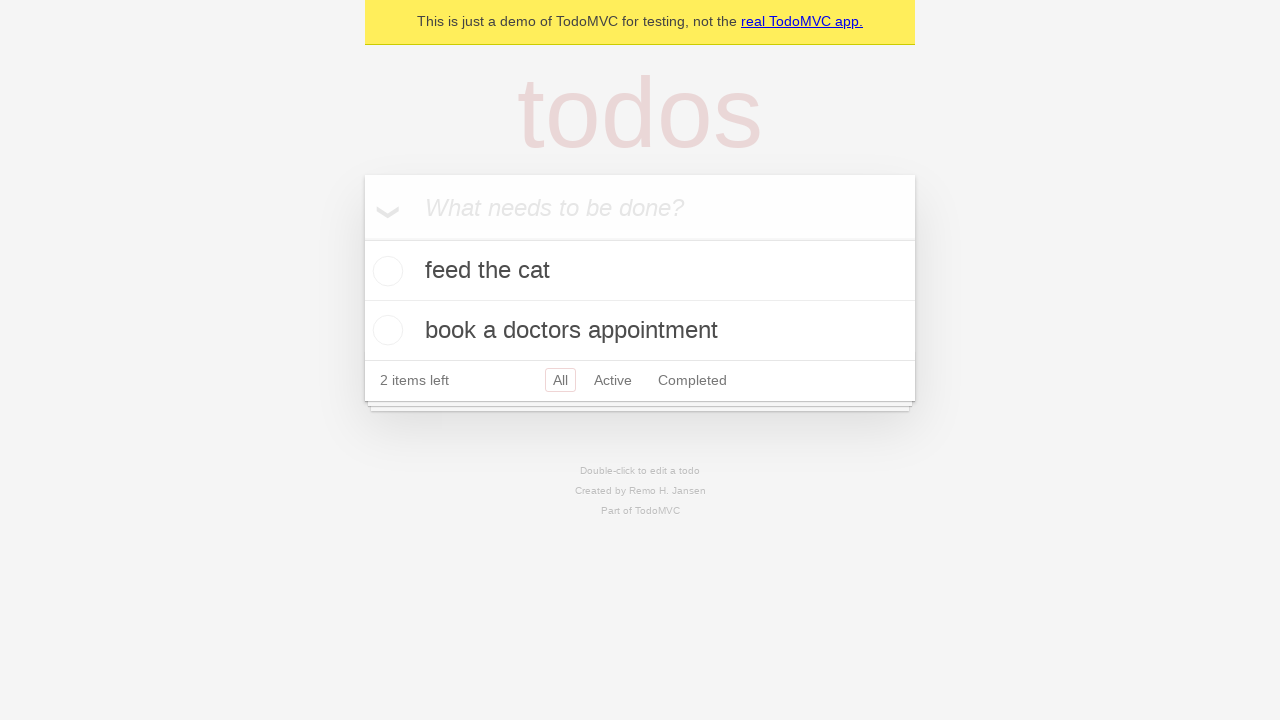